Tests clicking the microscope button and verifies navigation to the microscope section

Starting URL: https://neuronpedia.org/gemma-scope#main

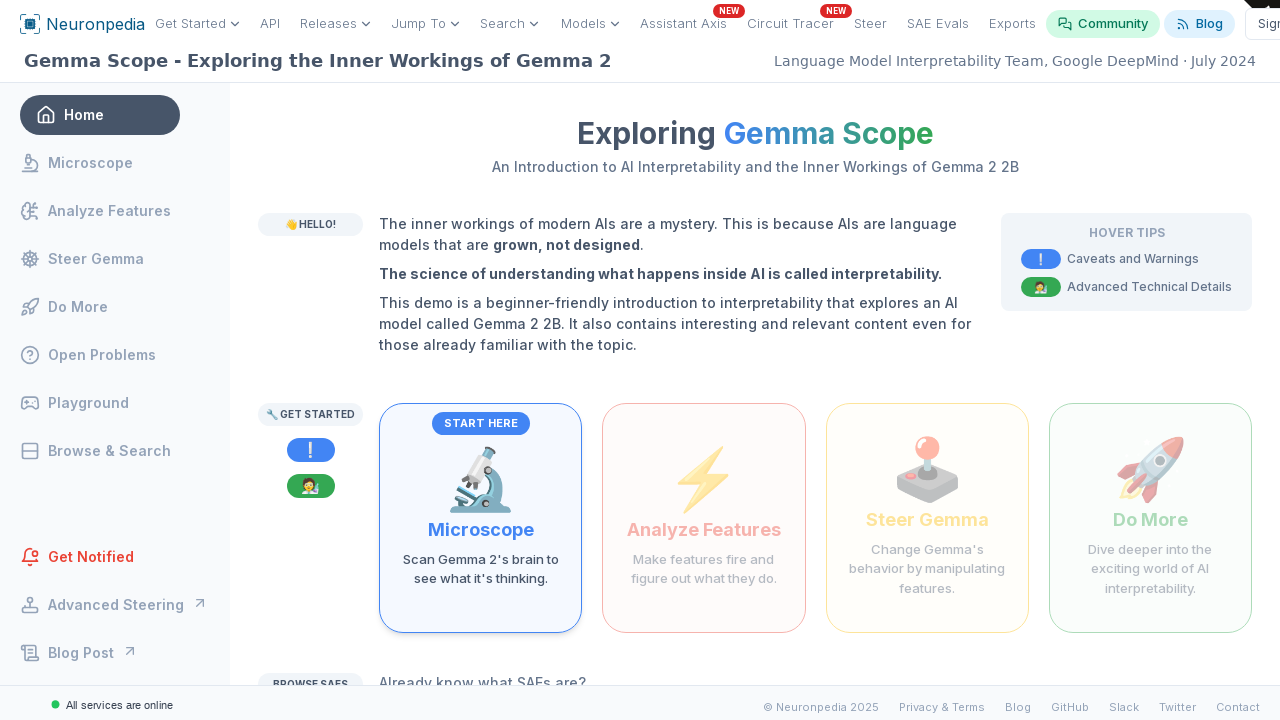

Clicked the microscope button to scan Gemma 2's brain at (481, 569) on internal:text="scan Gemma 2's brain to see what it's thinking"i
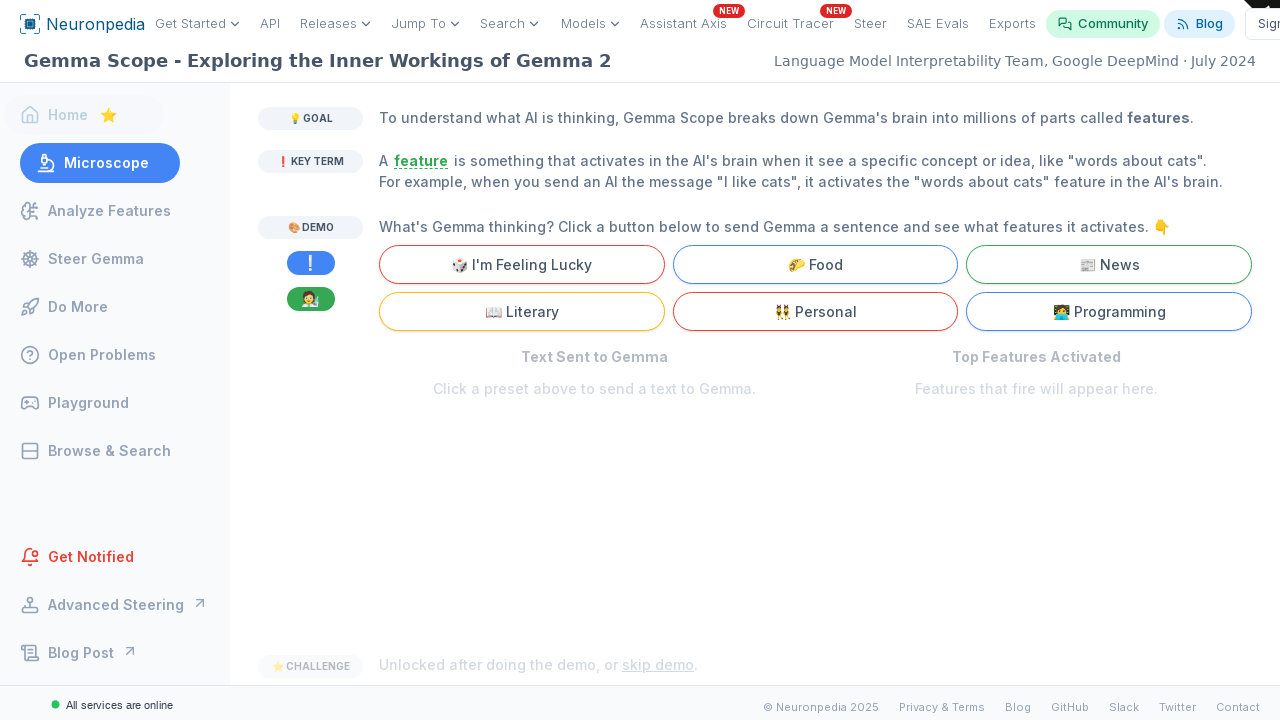

Verified navigation to microscope section
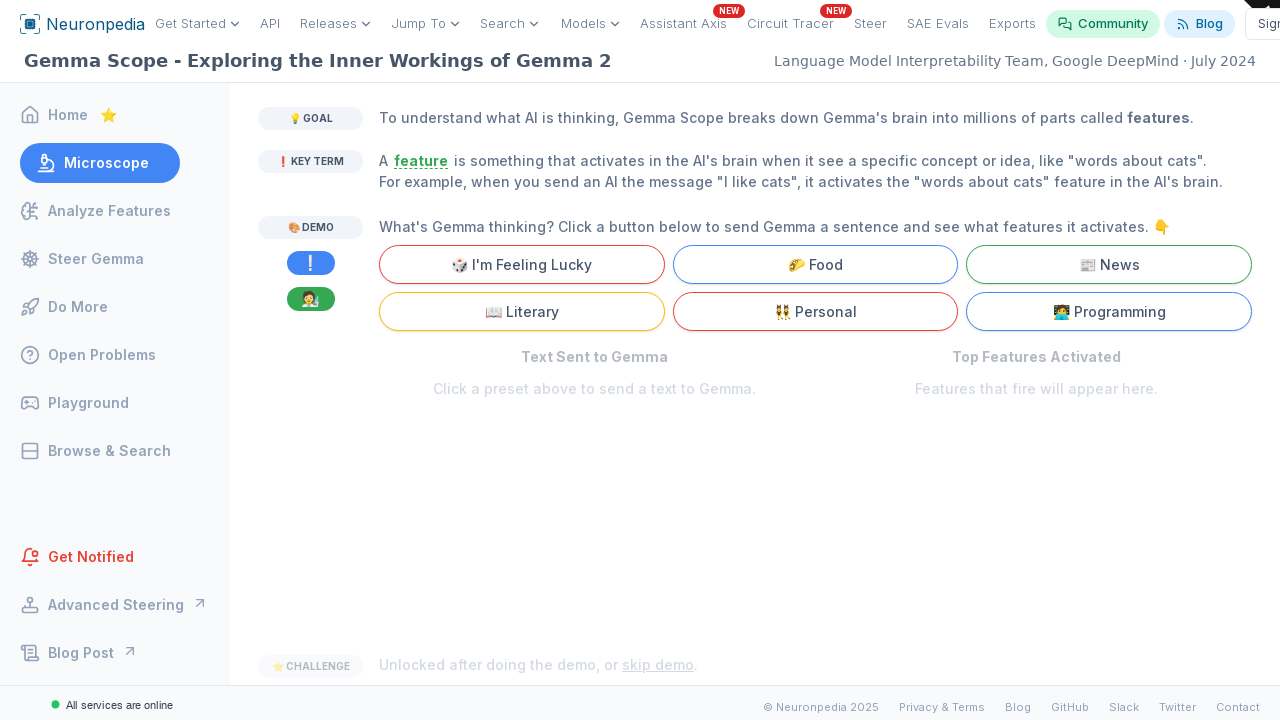

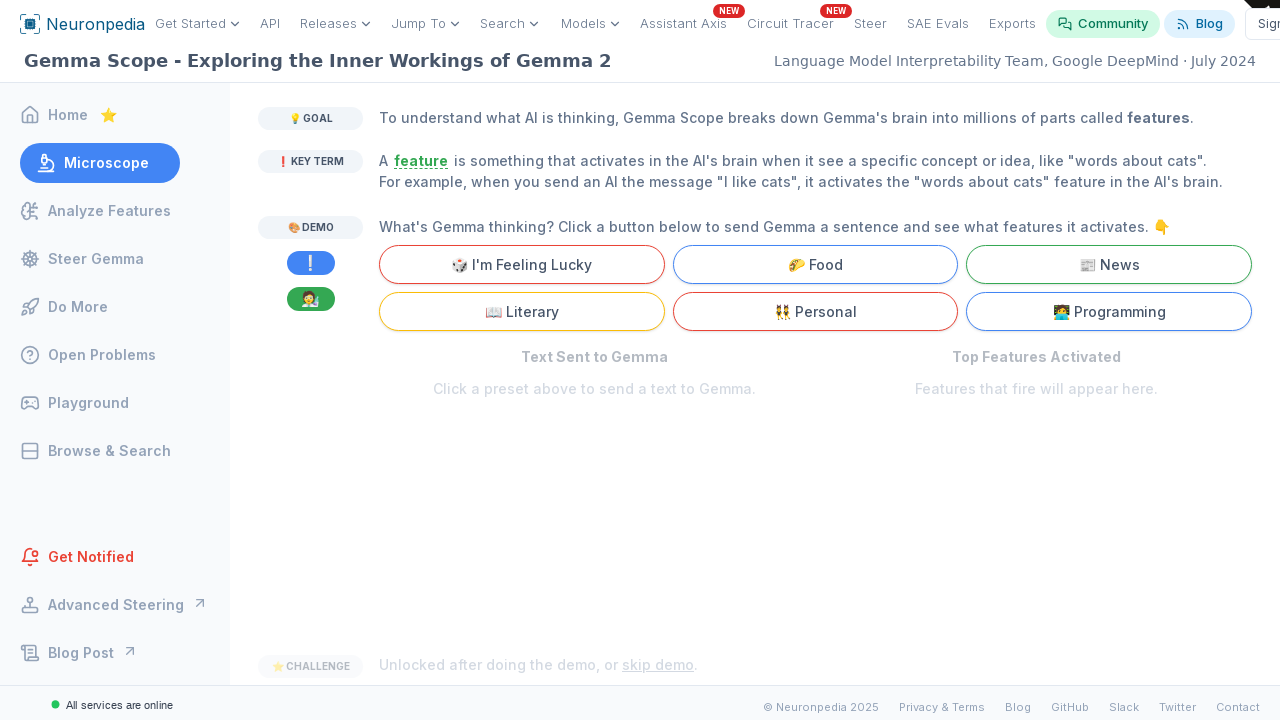